Tests filling out a survey form on FormSmarts by selecting radio buttons (Business, Every Day, Good) and dropdown options (Online Advertising, 3rd option in Using XYZ dropdown).

Starting URL: https://formsmarts.com/form/yu?mode=h5

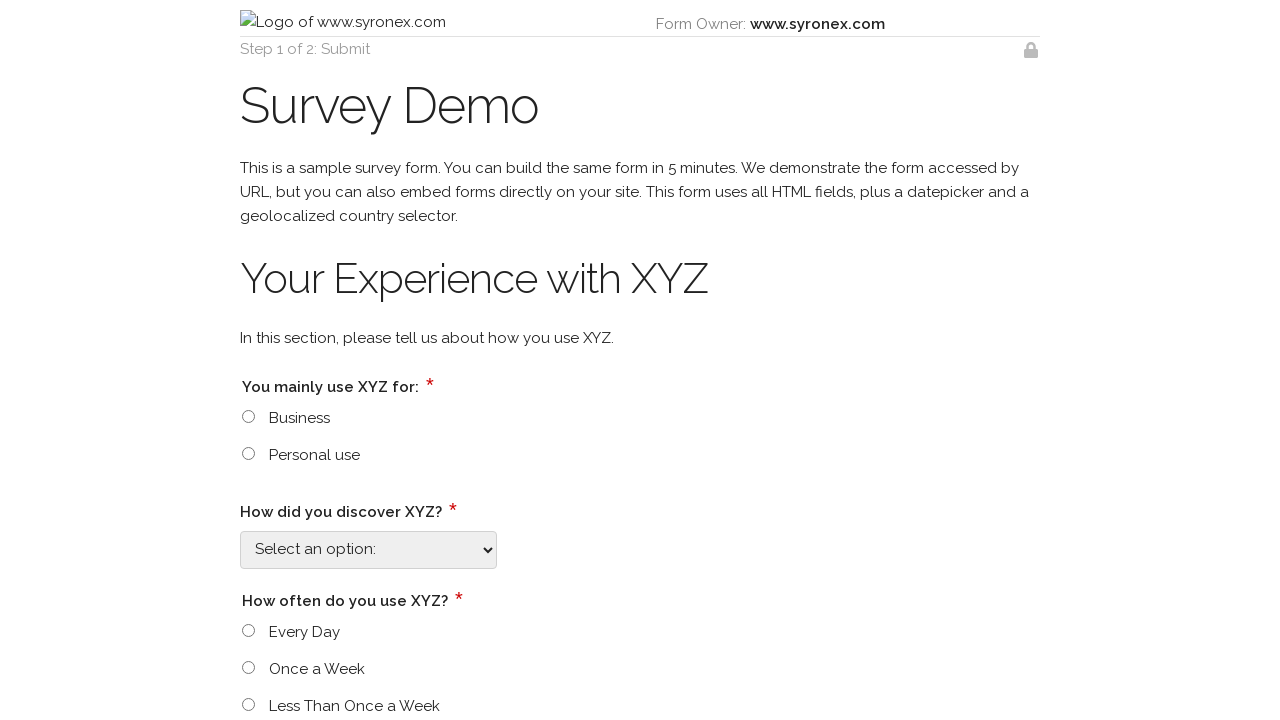

Selected 'Business' radio button at (248, 416) on input[type='radio'][value='Business']
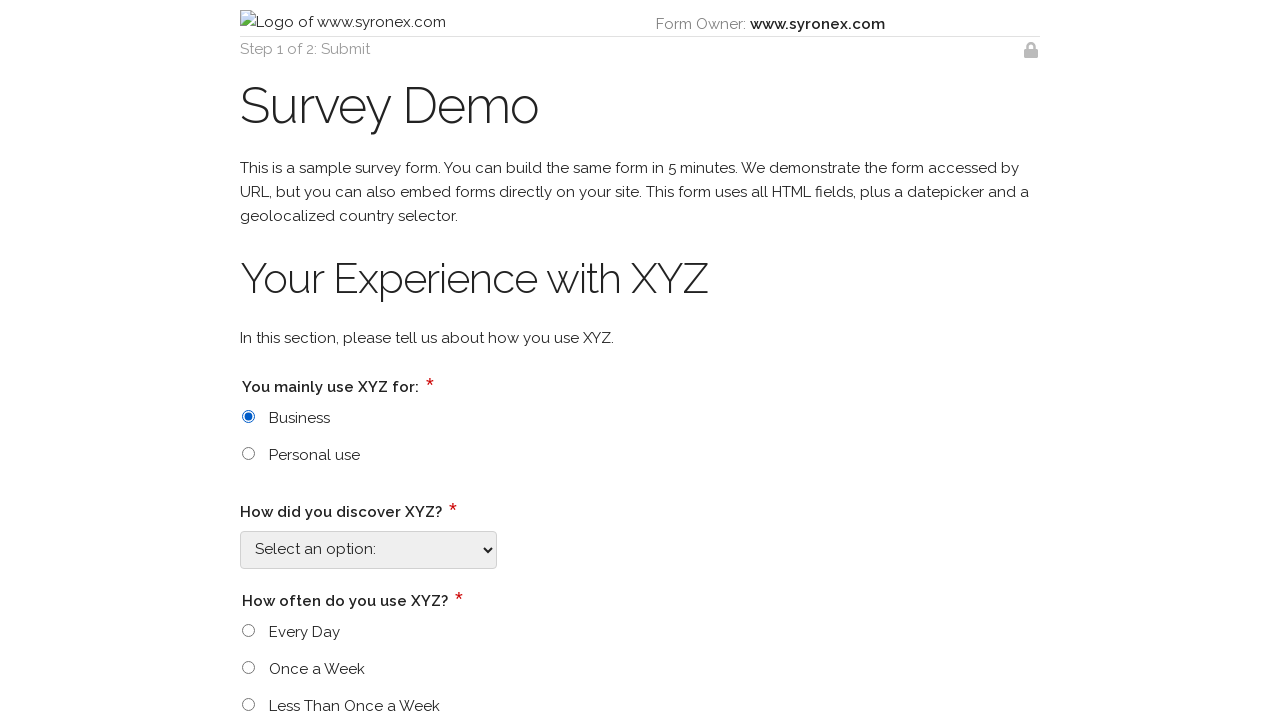

Clicked 'Discover XYZ' dropdown at (368, 550) on select[id$='_4588']
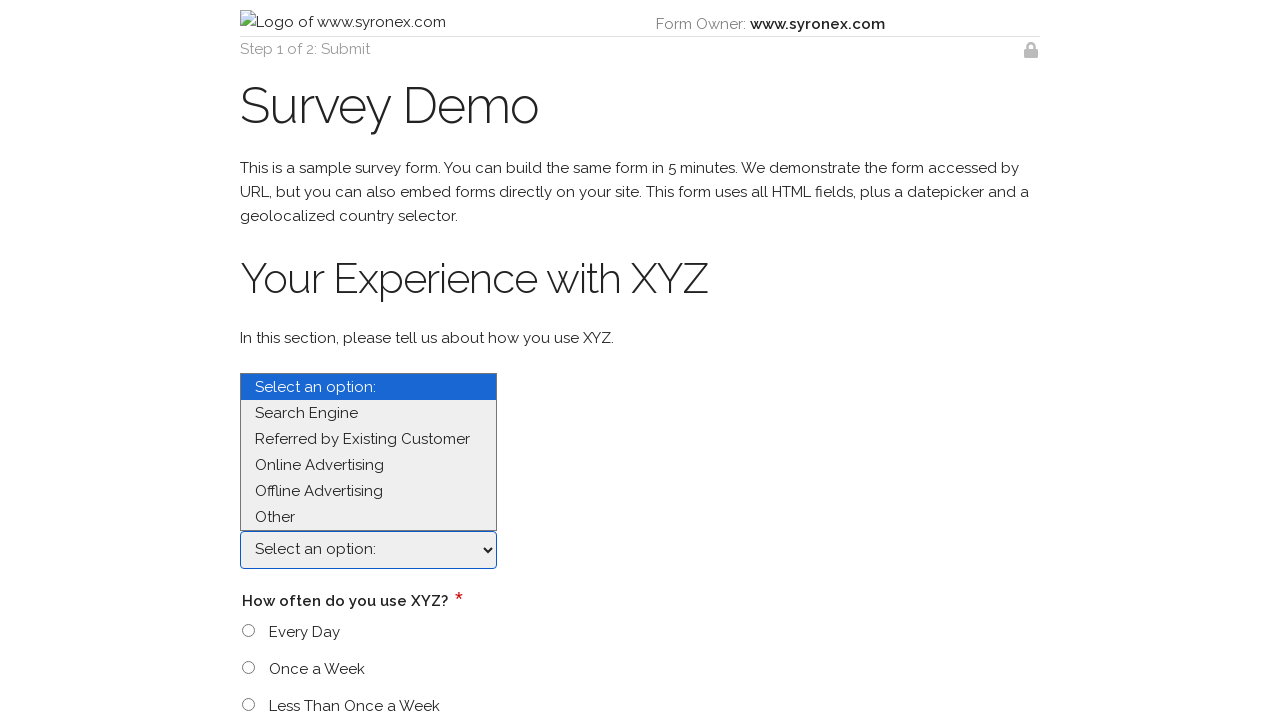

Selected 'Online Advertising' from dropdown on select[id$='_4588']
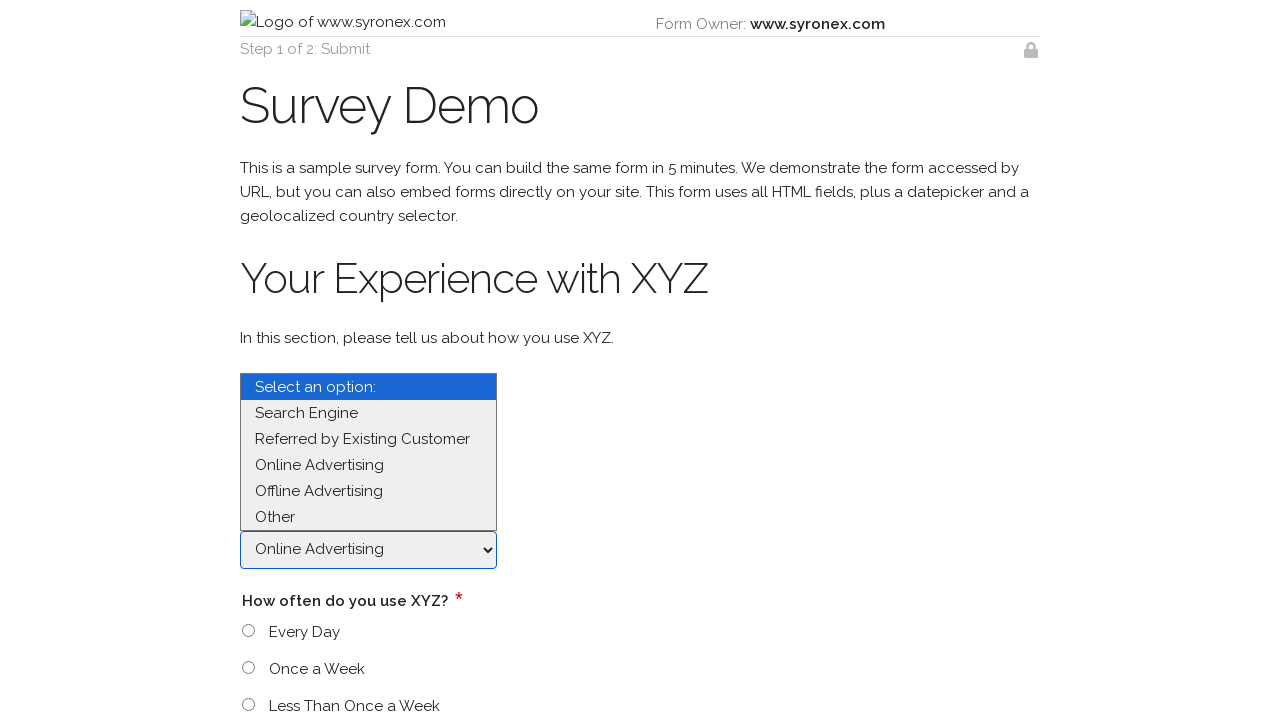

Selected 'Every Day' radio button at (248, 631) on input[type='radio'][value='Every Day']
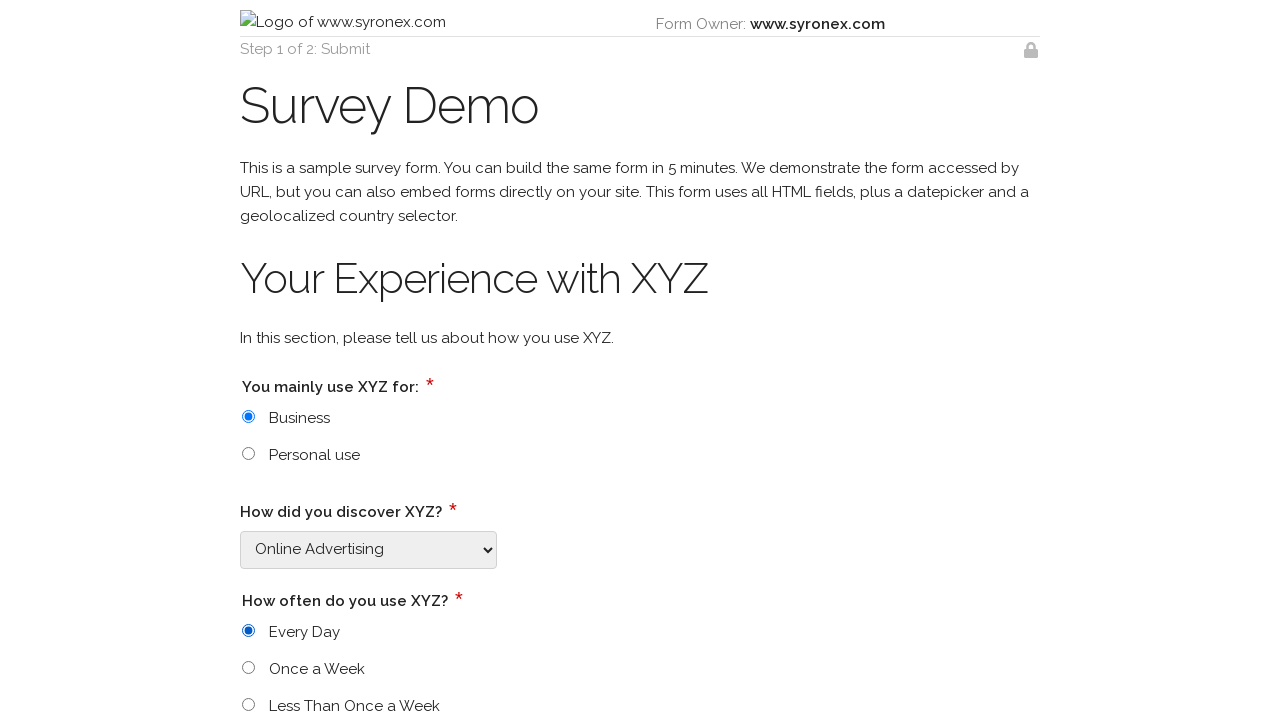

Selected 'Good' radio button at (248, 361) on input[type='radio'][value='Good']
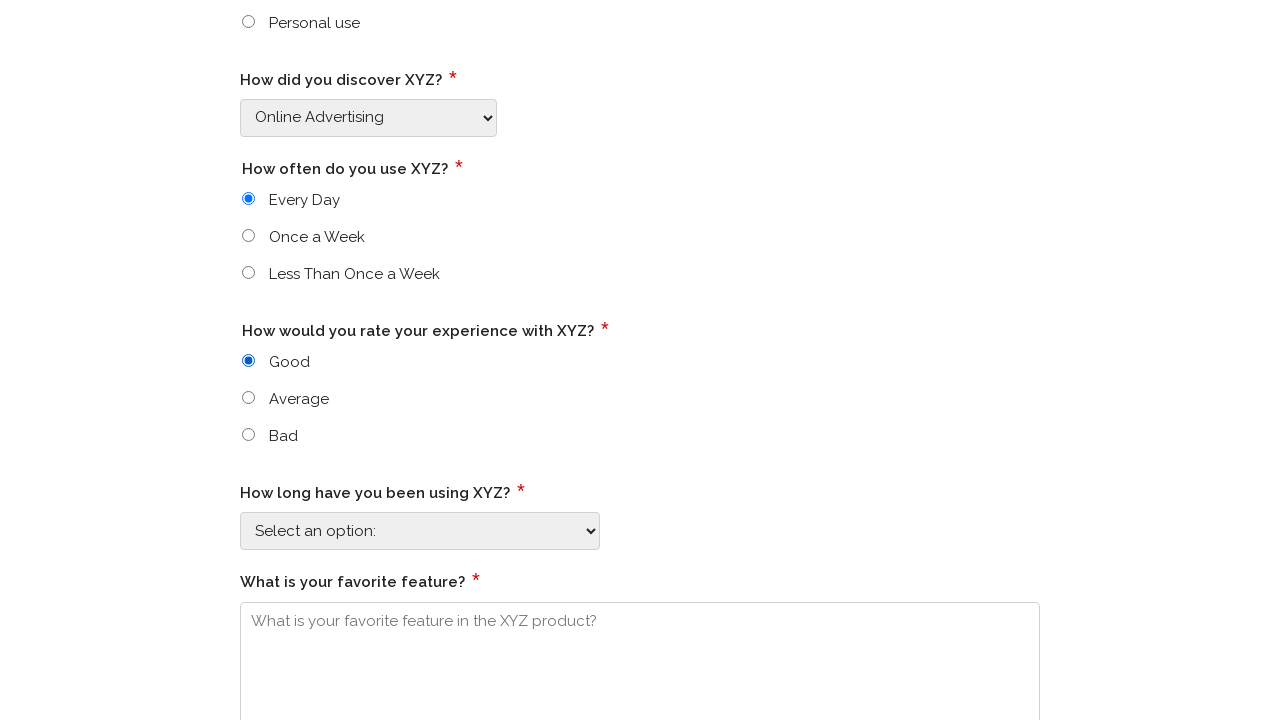

Selected 3rd option from 'Using XYZ' dropdown on select[id$='_4597']
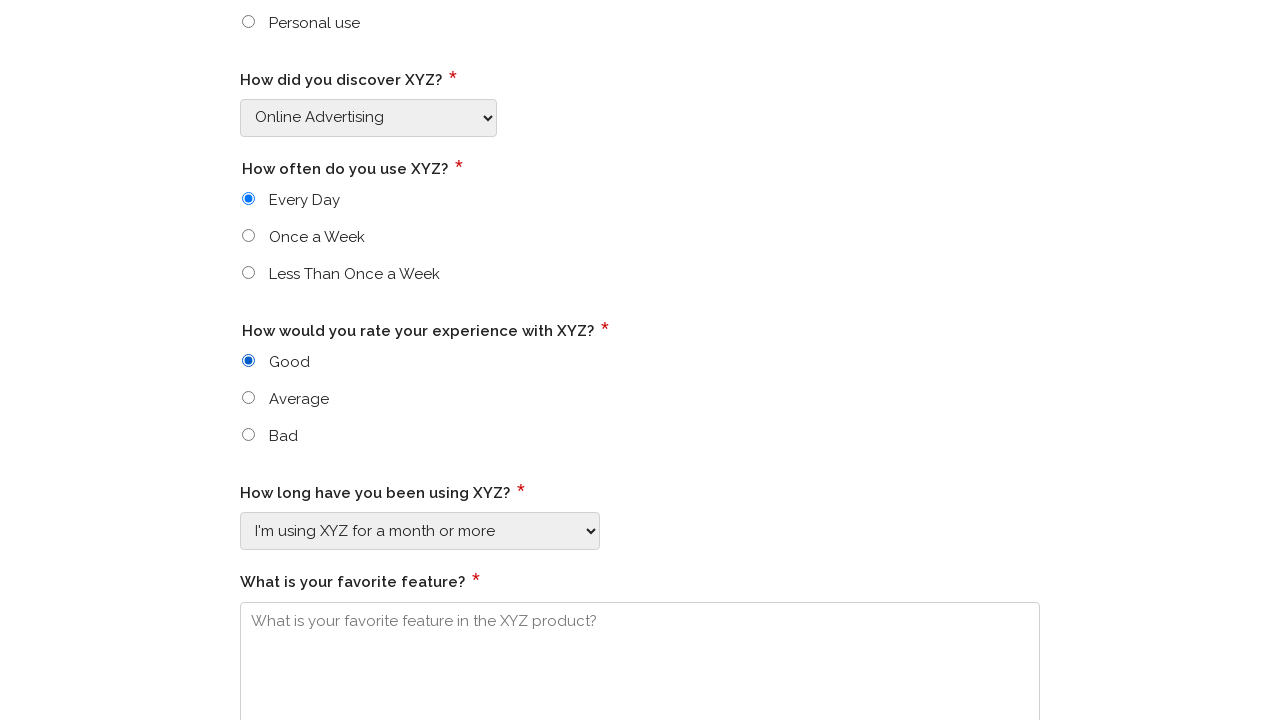

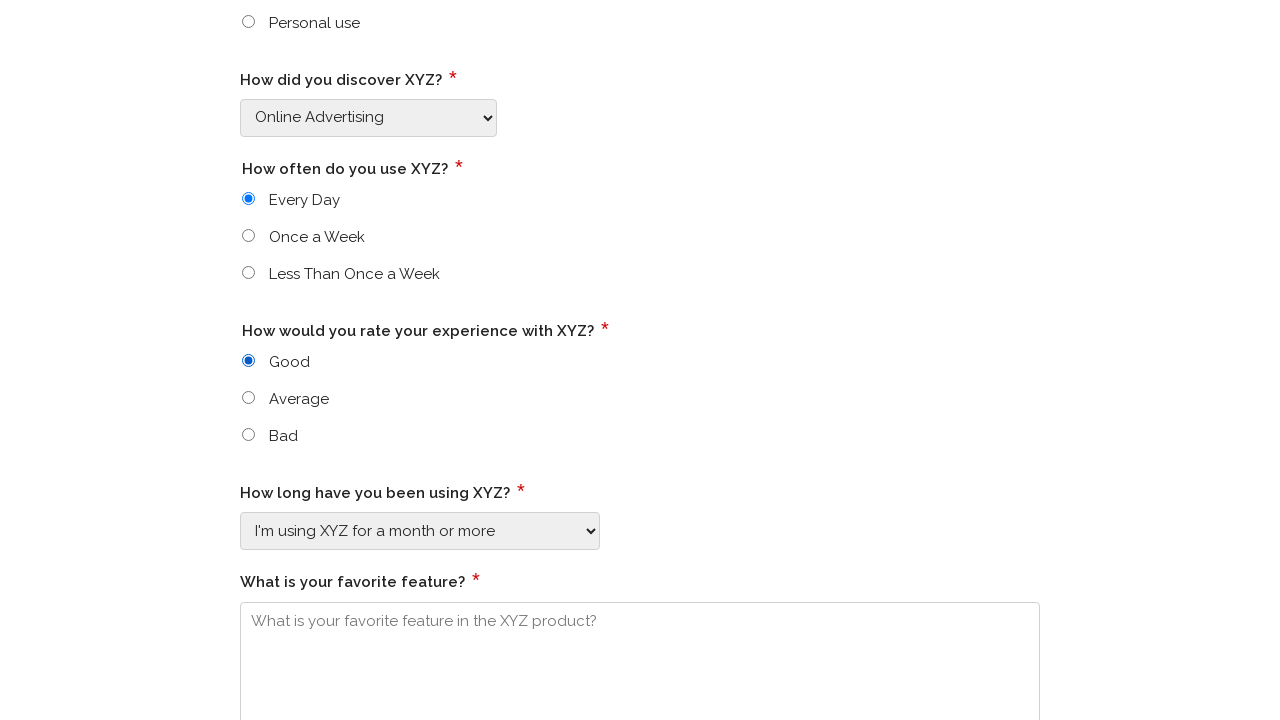